Tests JavaScript native alert functionality by triggering an alert, validating its message, and accepting it

Starting URL: https://sweetalert.js.org/

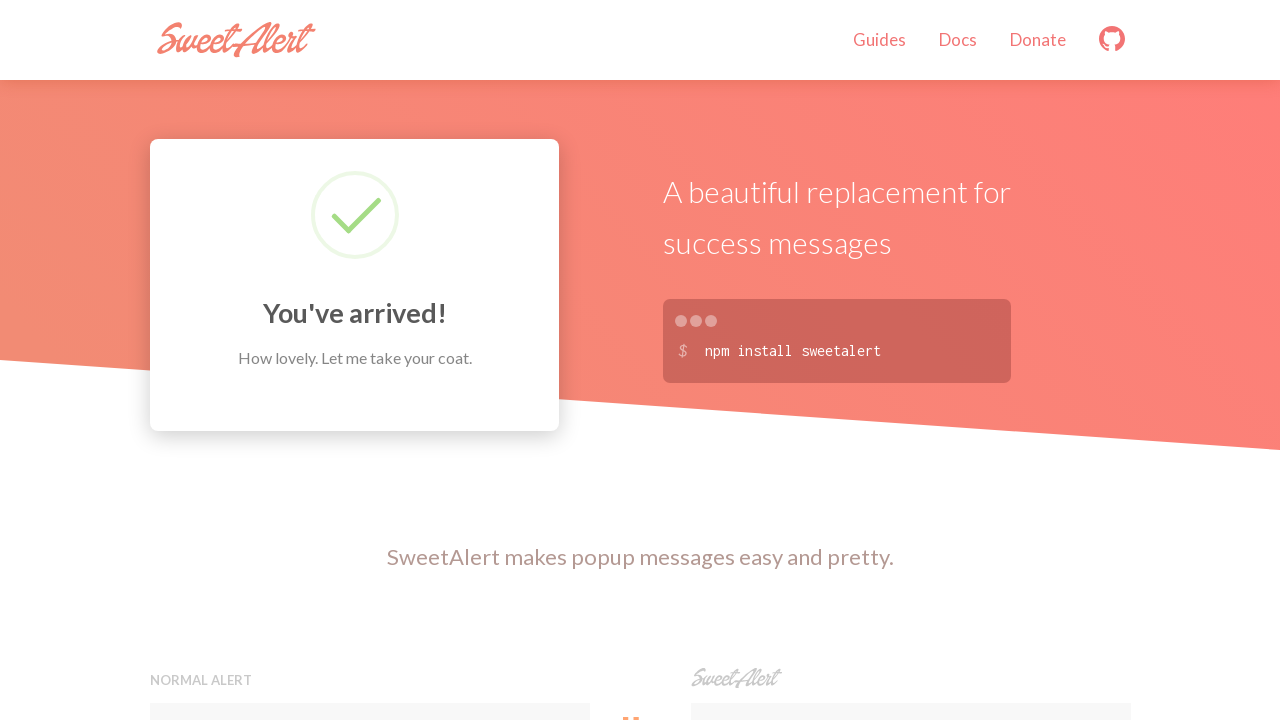

Validated alert message 'Oops, something went wrong!'
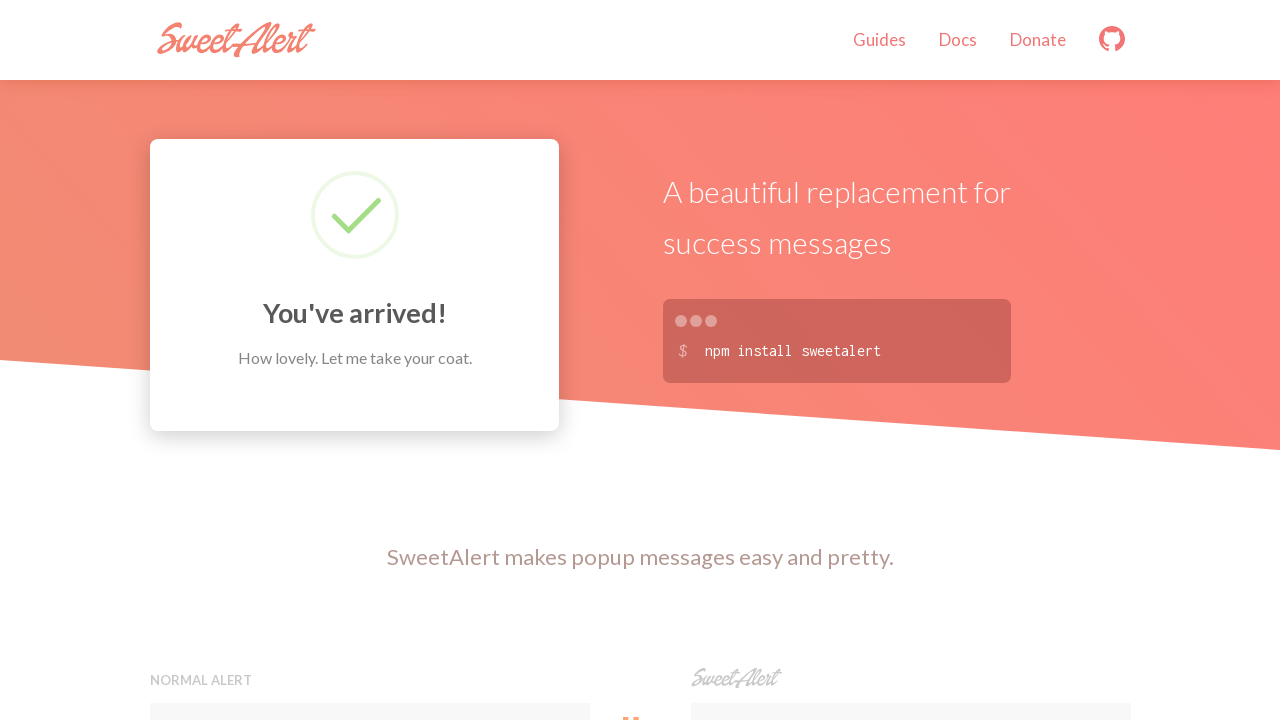

Clicked button to trigger JavaScript alert at (370, 360) on xpath=//button[contains(@onclick, 'alert')]
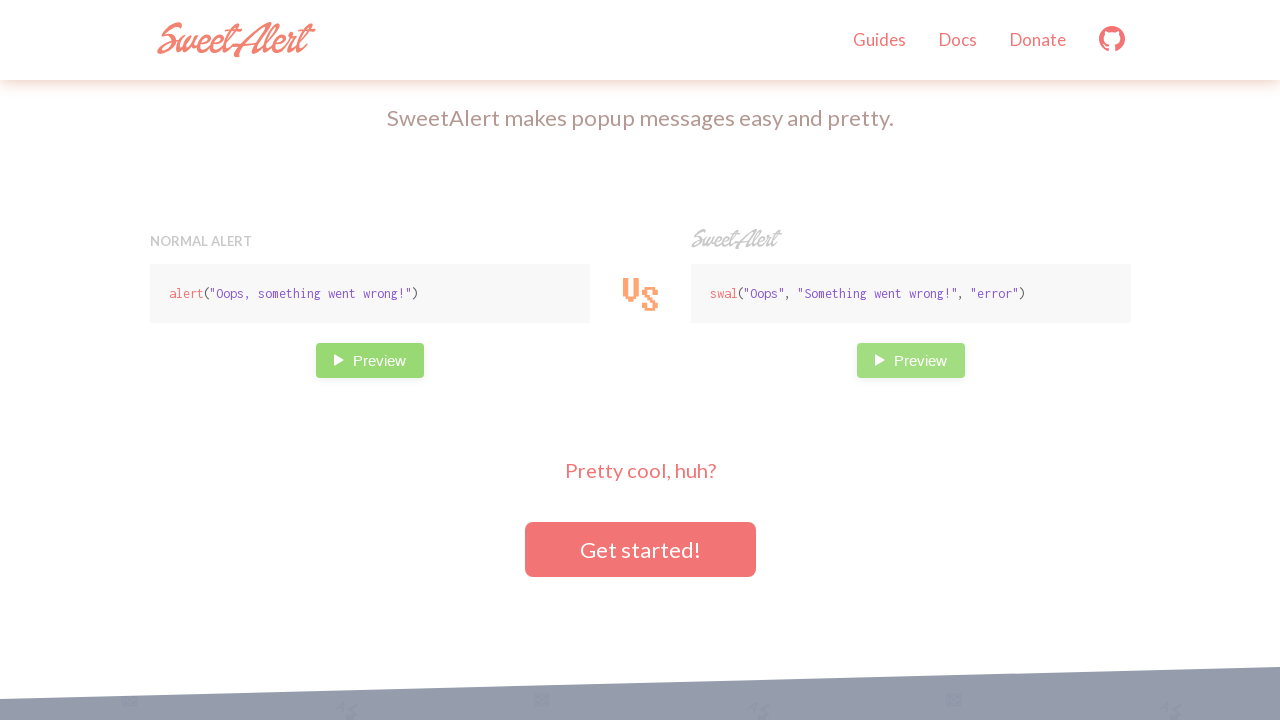

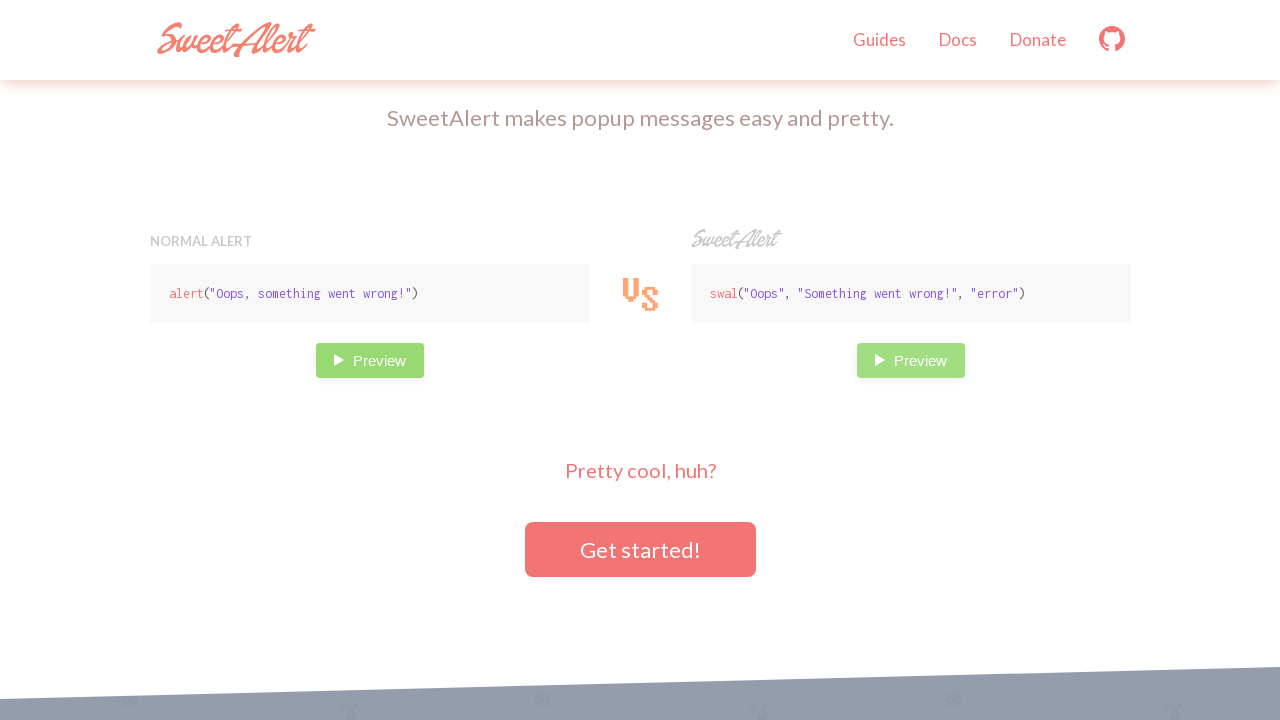